Navigates to draugiem.lv and verifies the presence of a submit button by locating it and reading its name attribute

Starting URL: http://www.draugiem.lv

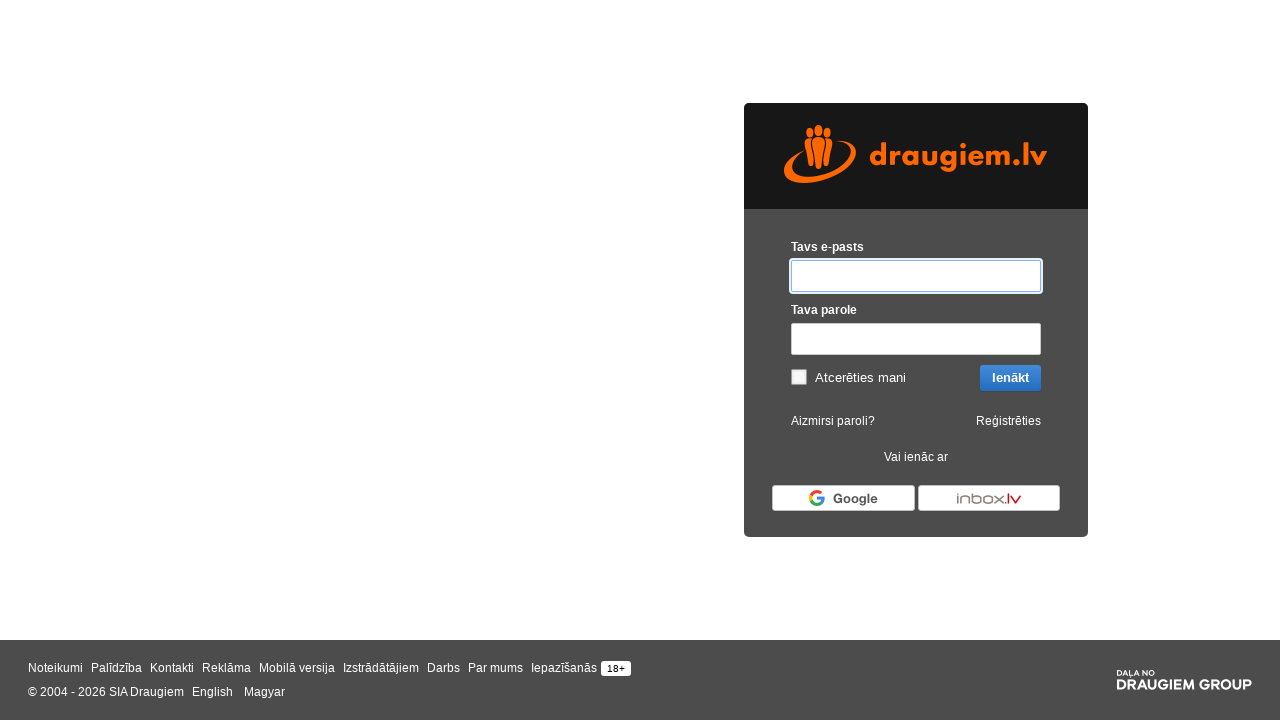

Navigated to draugiem.lv
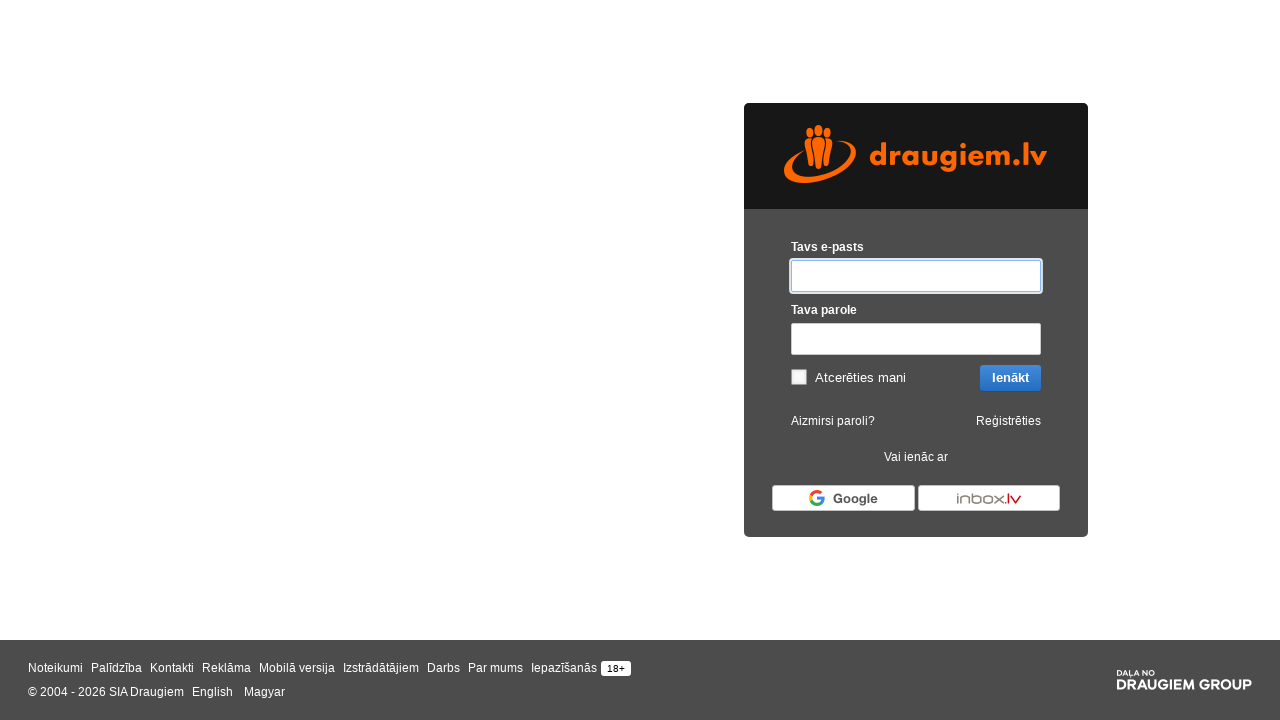

Located login submit button
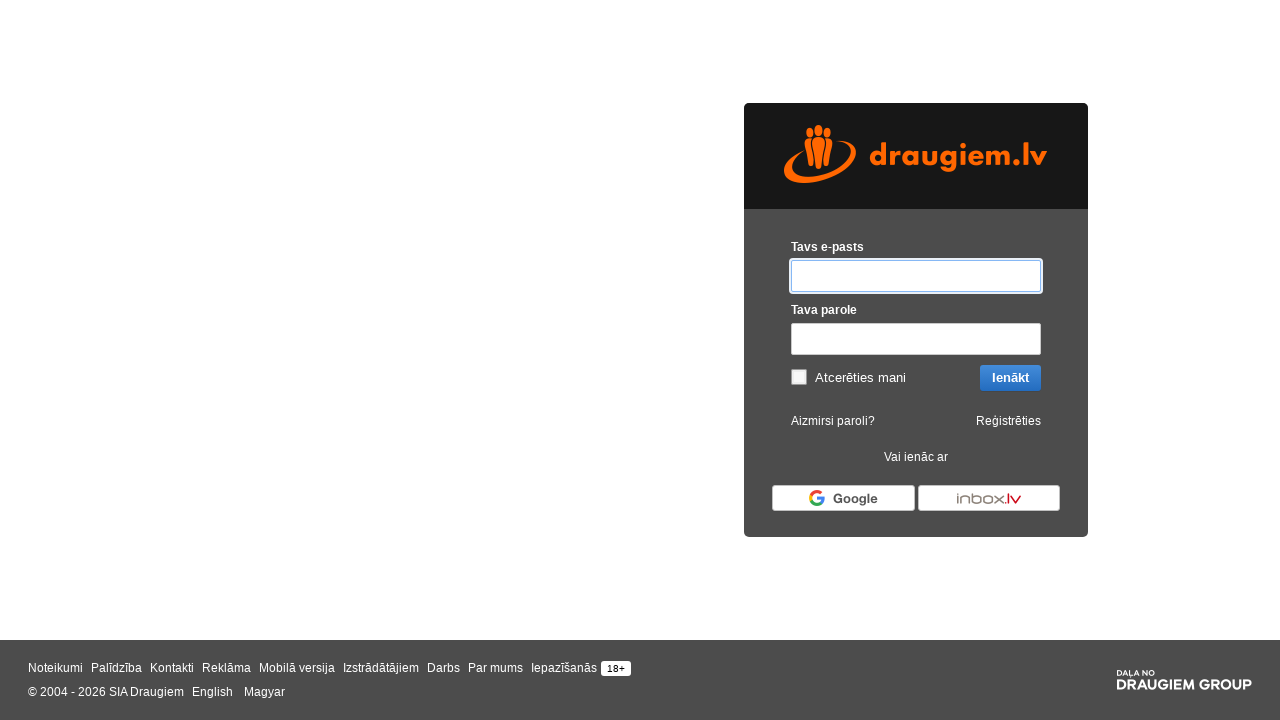

Login submit button is visible
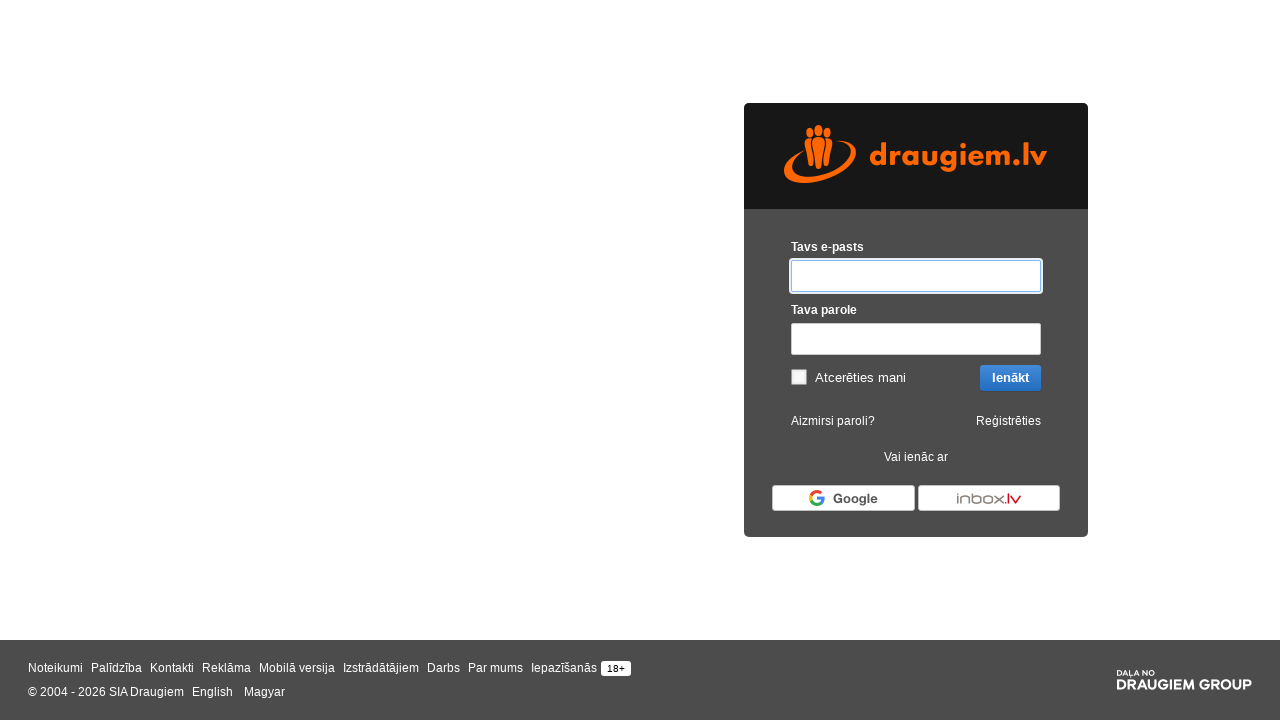

Retrieved name attribute value: 'login'
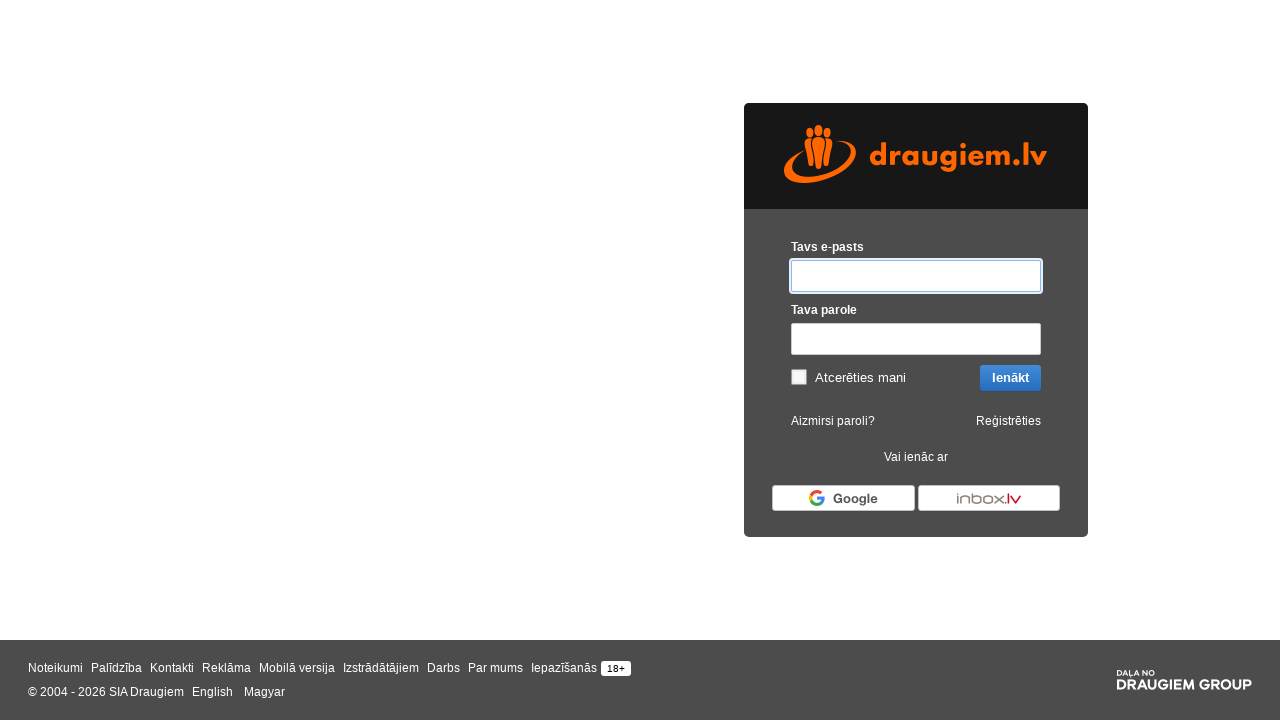

Printed name attribute to console
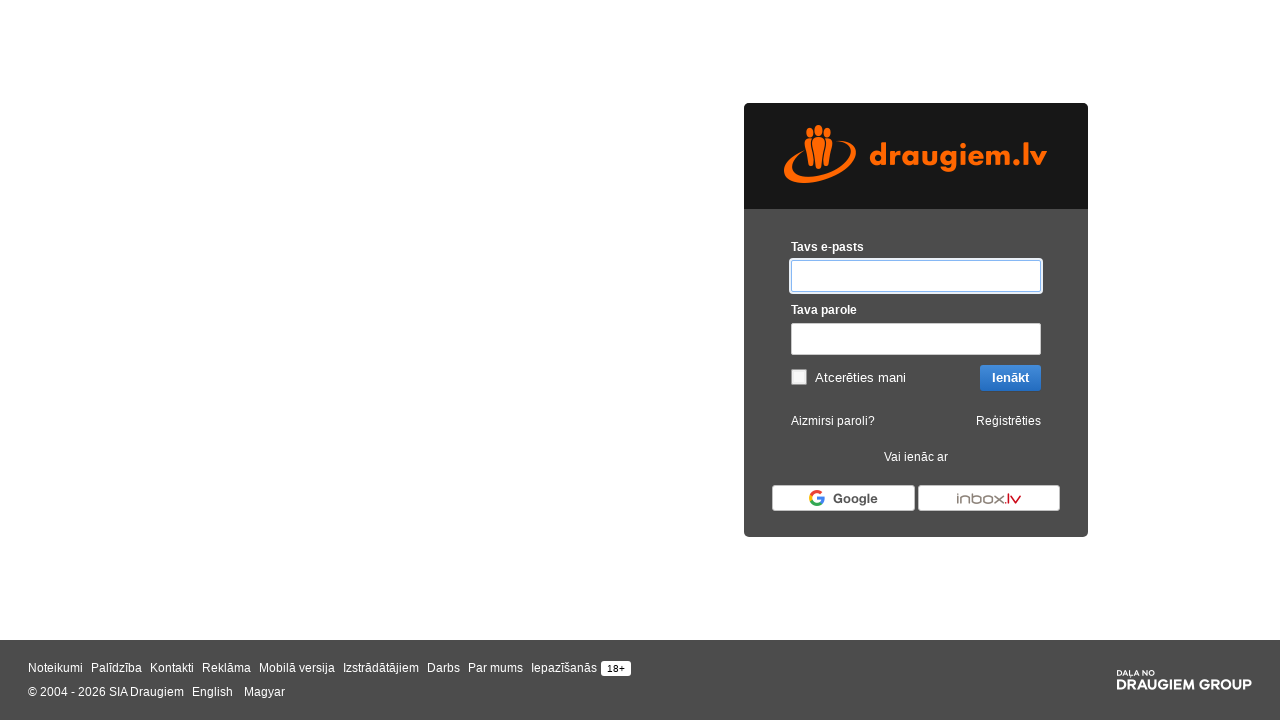

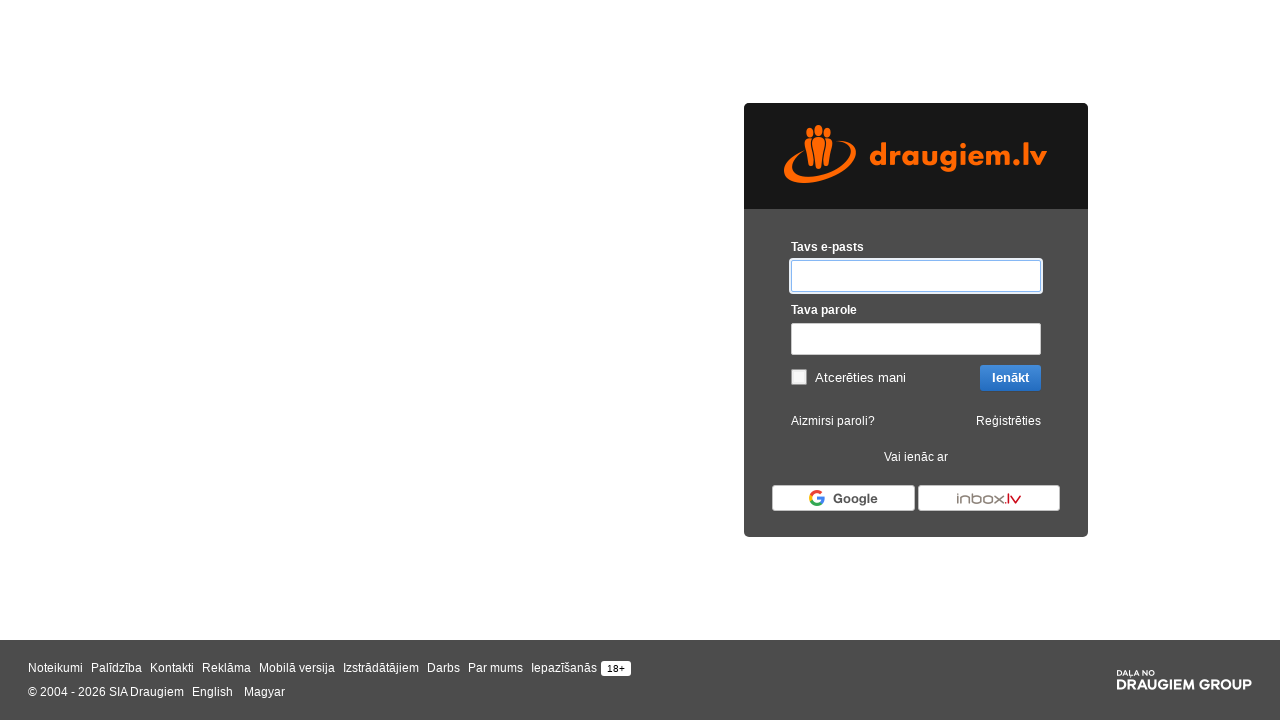